Tests JavaScript alert handling by interacting with three types of alerts: simple OK alert, confirm/cancel alert, and prompt box with text input

Starting URL: https://demo.automationtesting.in/Alerts.html

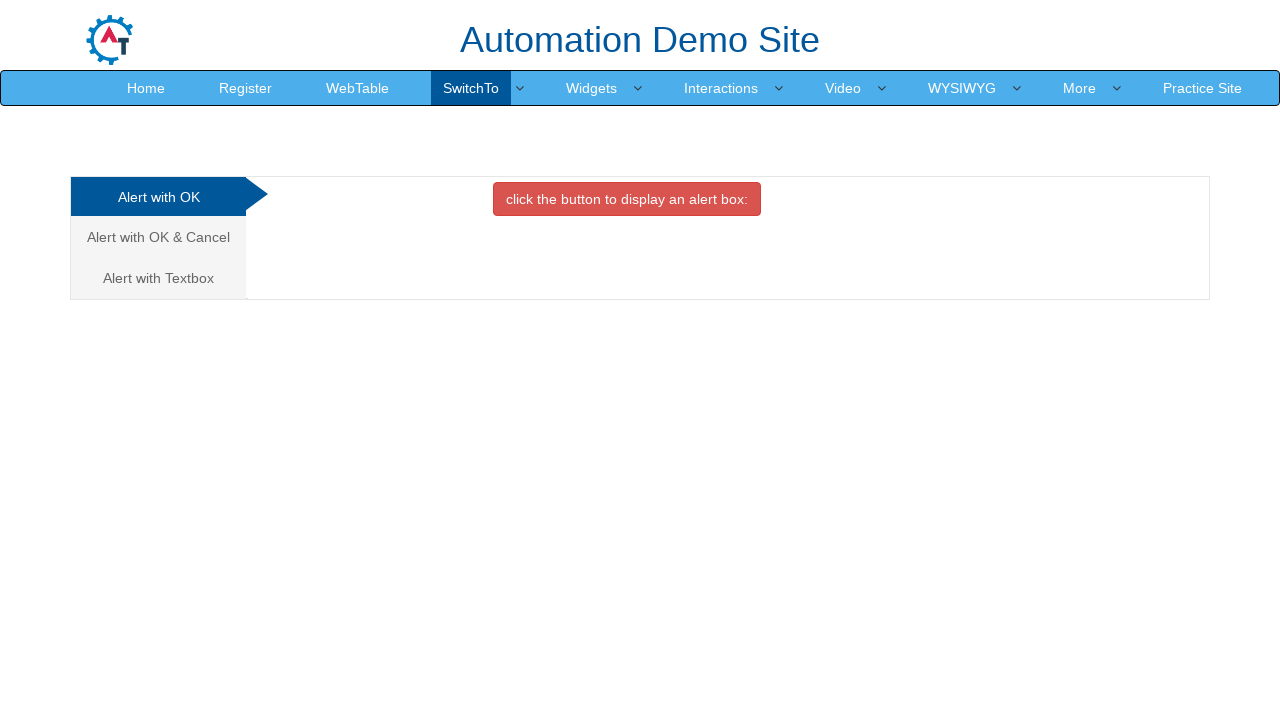

Clicked 'Alert with OK' tab at (158, 197) on xpath=//a[normalize-space()='Alert with OK']
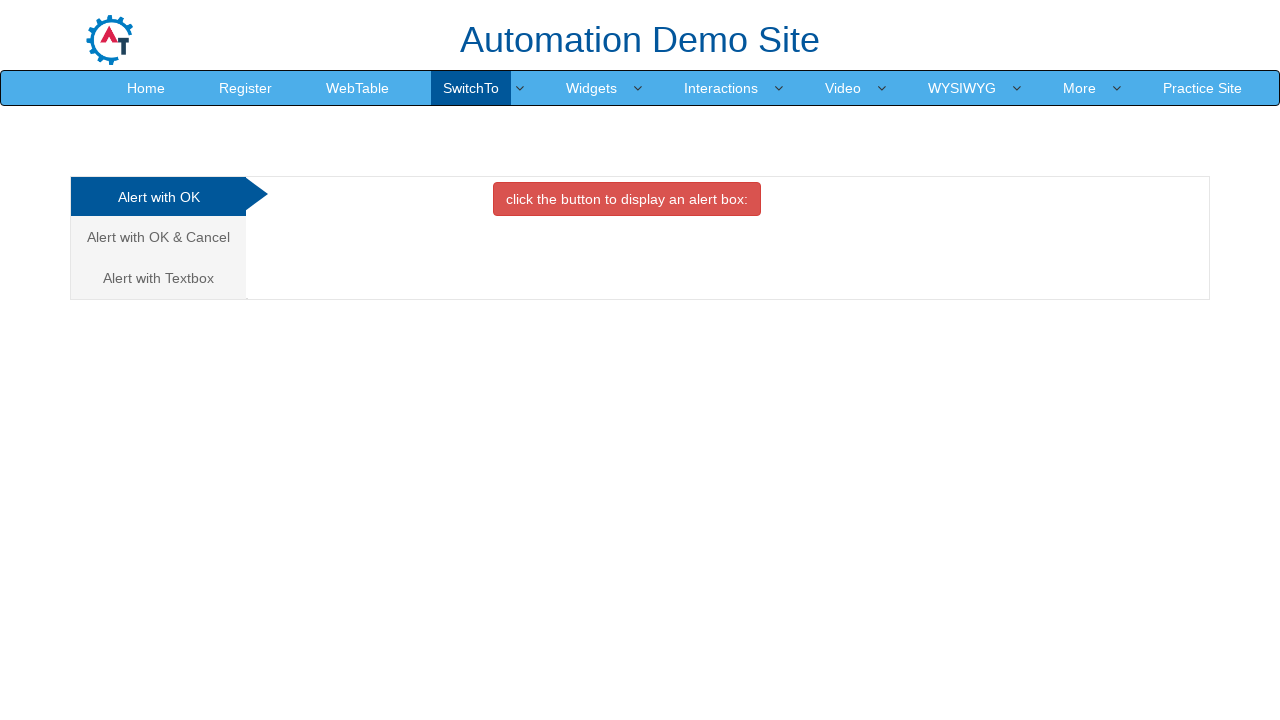

Clicked button to trigger OK alert at (627, 199) on xpath=//button[contains(text(),'click the button to display an')]
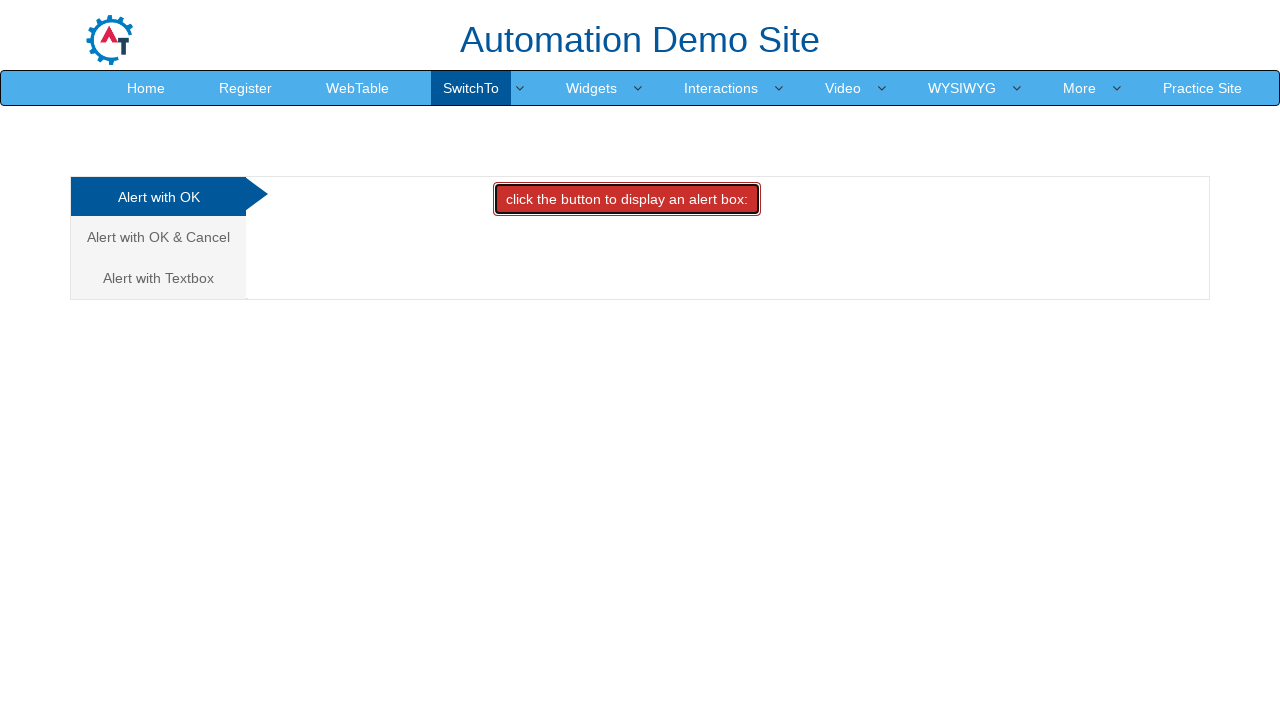

Set up dialog handler to accept alert
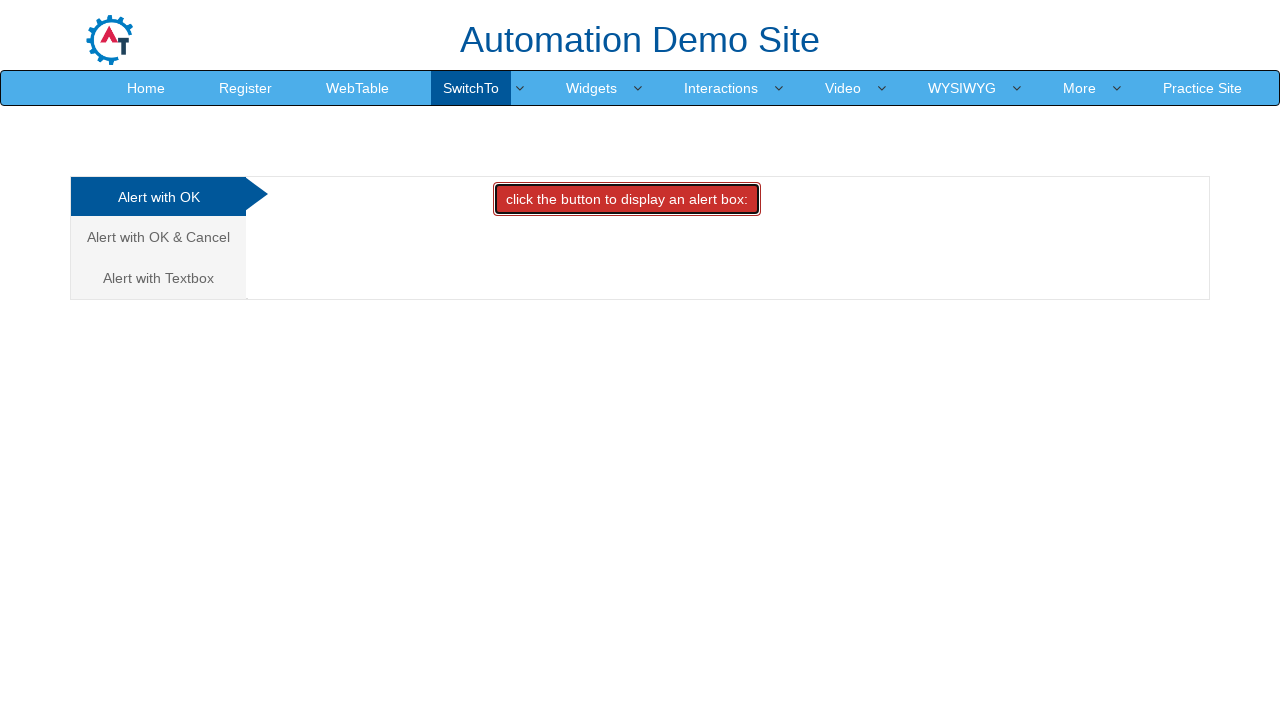

Clicked button to display and accept OK alert at (627, 199) on xpath=//button[contains(text(),'click the button to display an')]
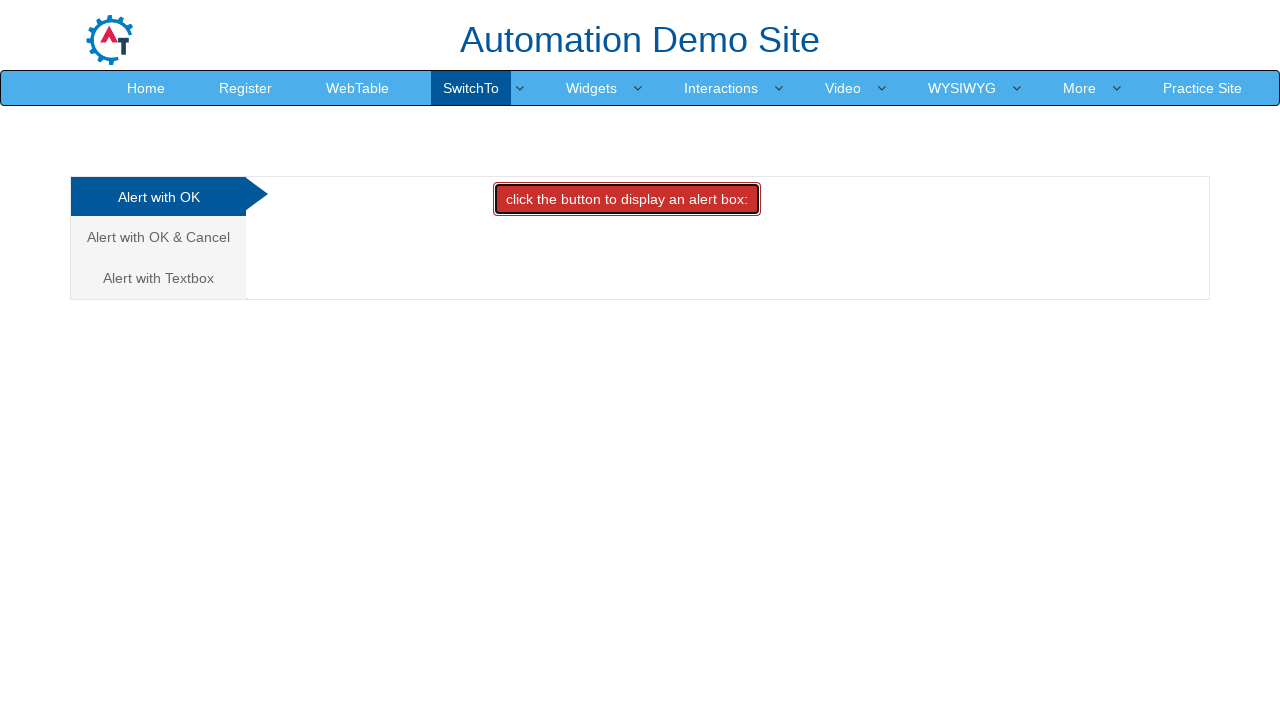

Clicked 'Alert with OK & Cancel' tab at (158, 237) on xpath=//a[normalize-space()='Alert with OK & Cancel']
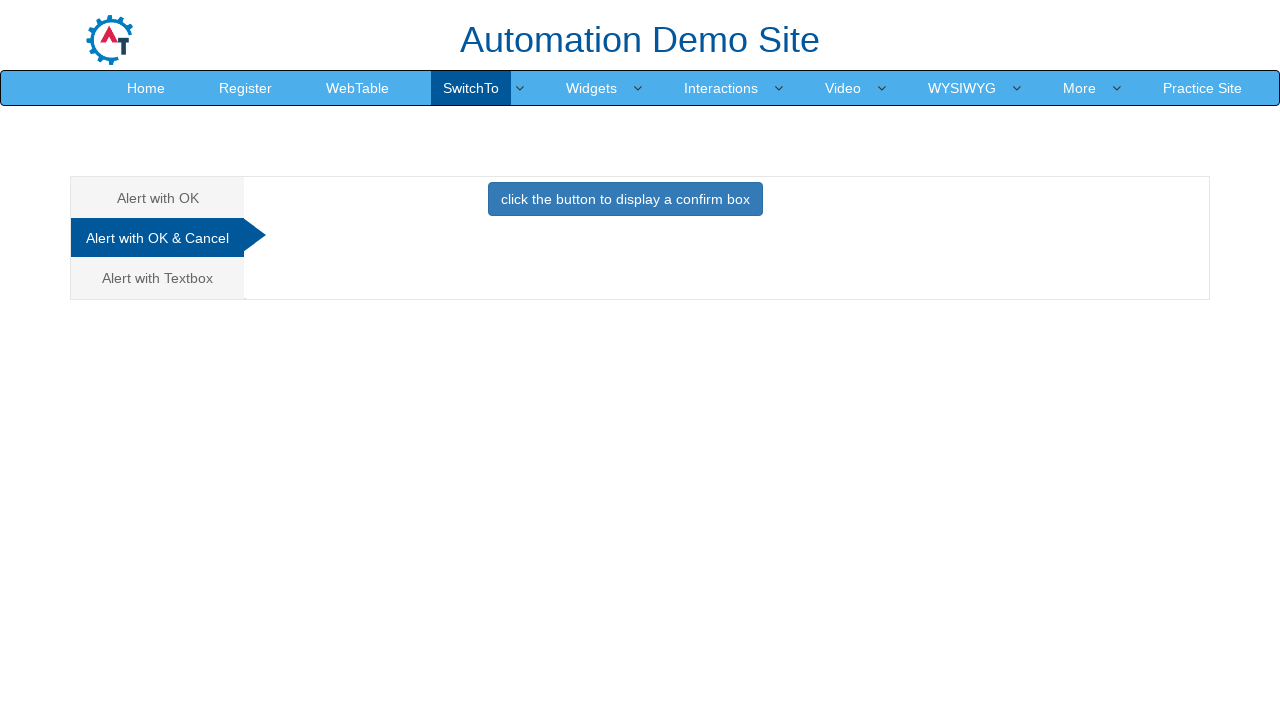

Set up dialog handler to dismiss confirm alert
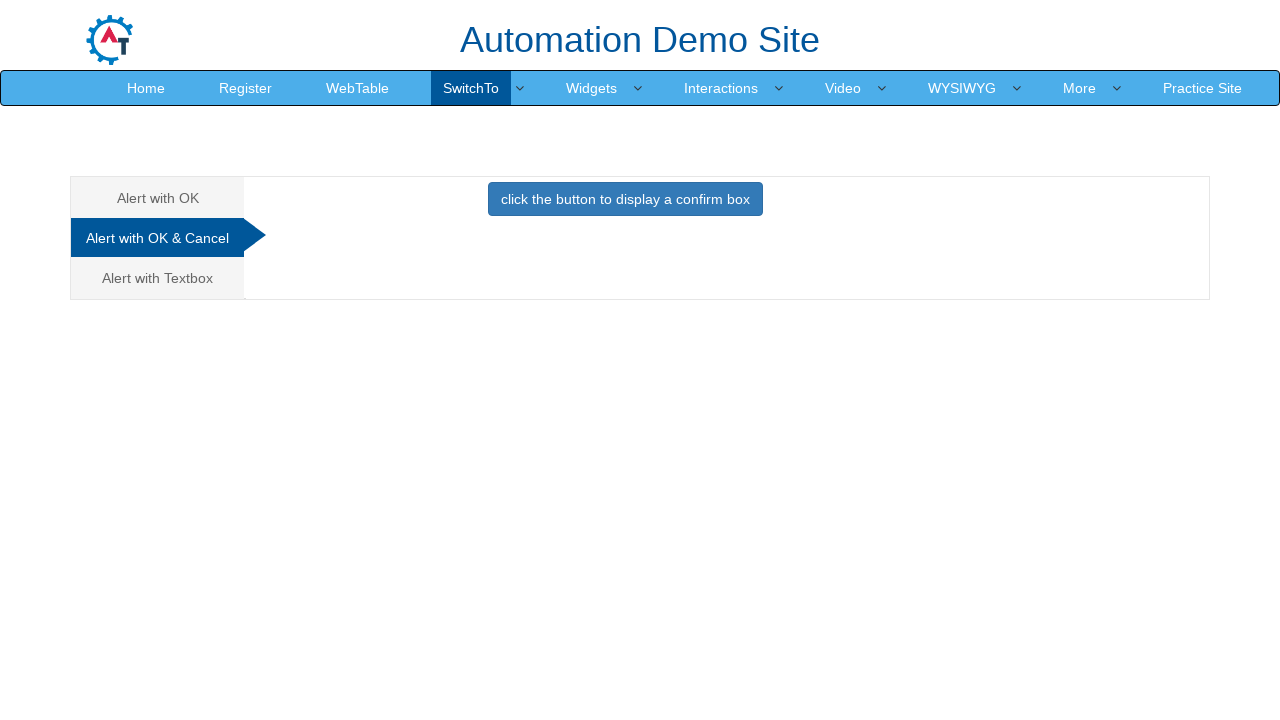

Clicked button to display and dismiss confirm alert at (625, 199) on xpath=//button[normalize-space()='click the button to display a confirm box']
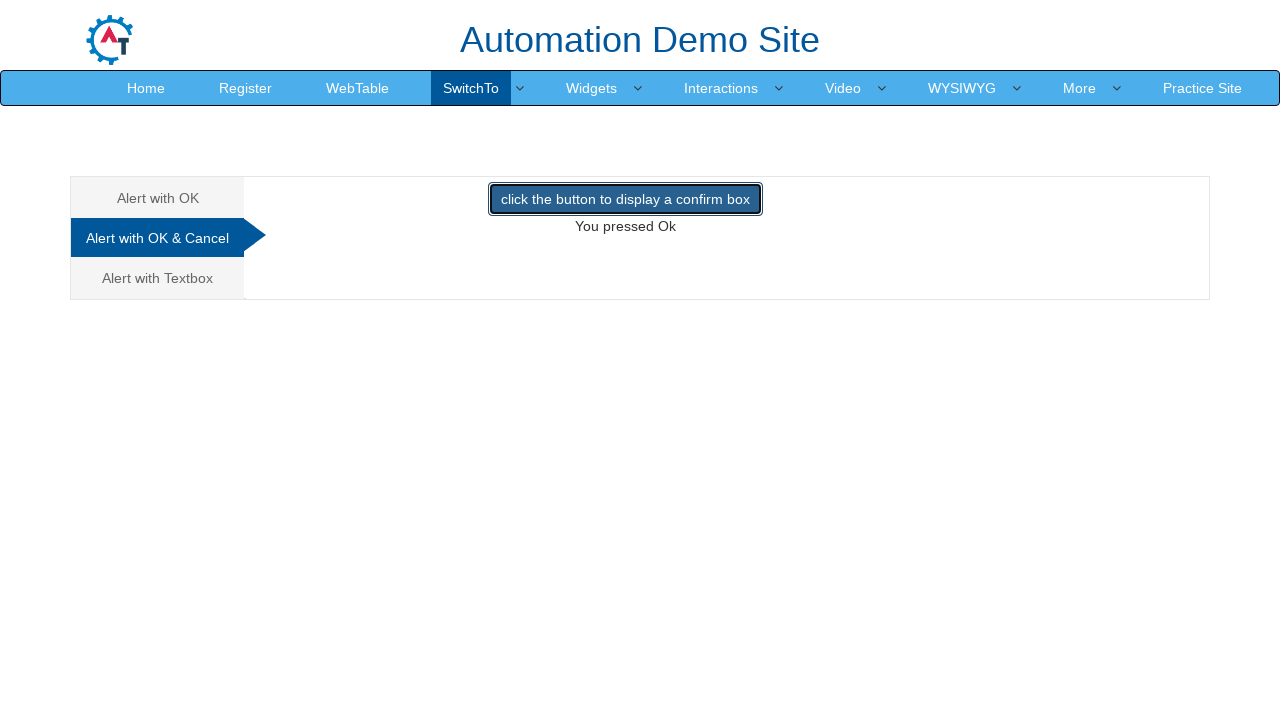

Clicked 'Alert with Textbox' tab at (158, 278) on xpath=//a[normalize-space()='Alert with Textbox']
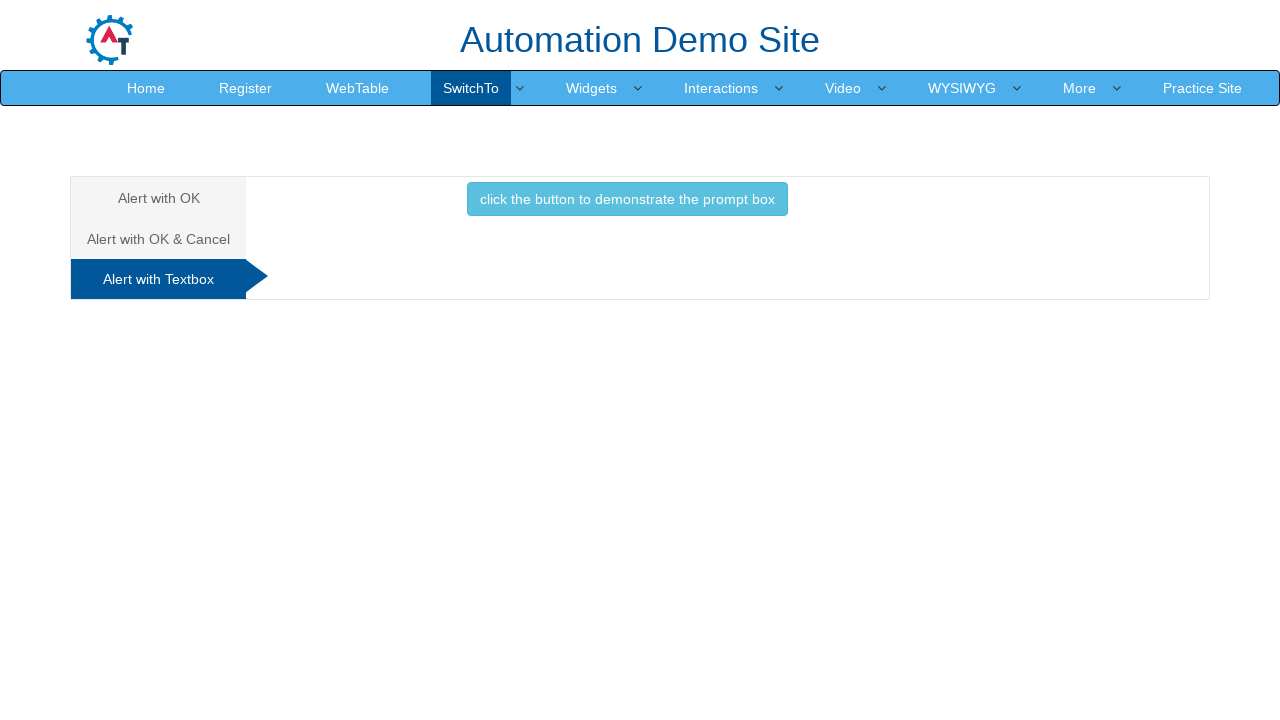

Set up dialog handler to accept prompt alert with text 'Selenium Tester'
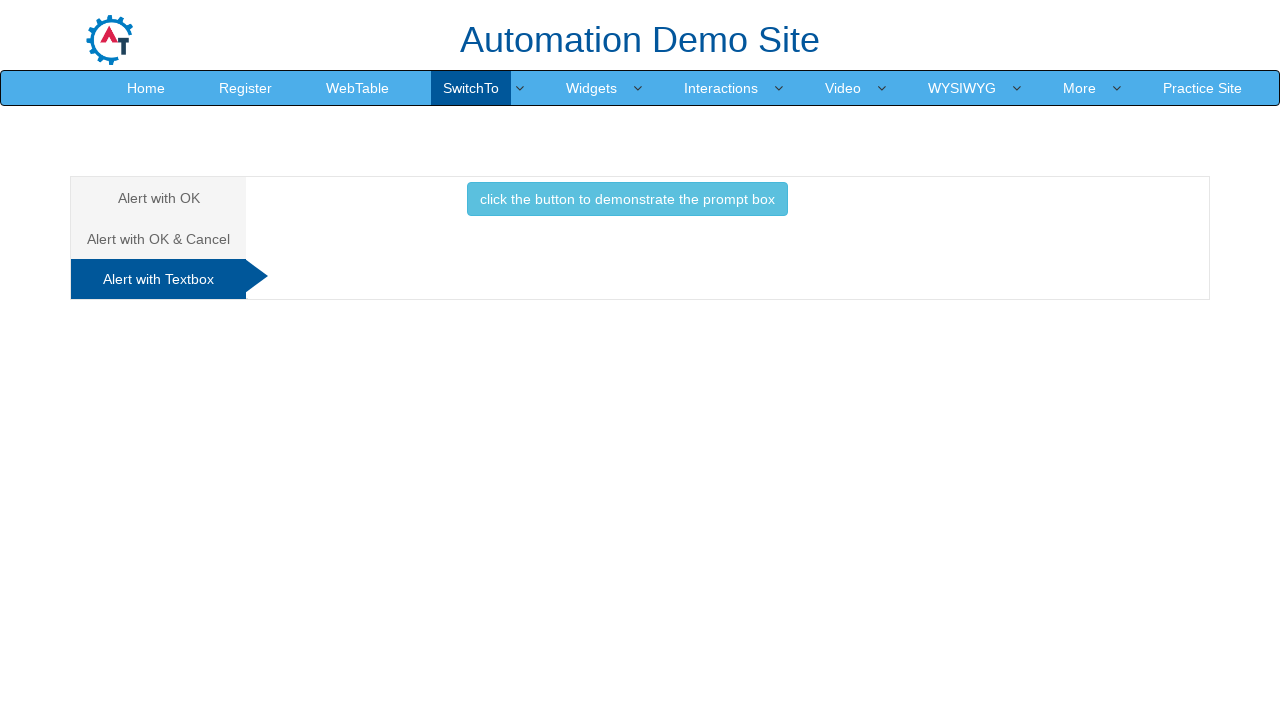

Clicked button to display and handle prompt alert at (627, 199) on xpath=//button[normalize-space()='click the button to demonstrate the prompt box
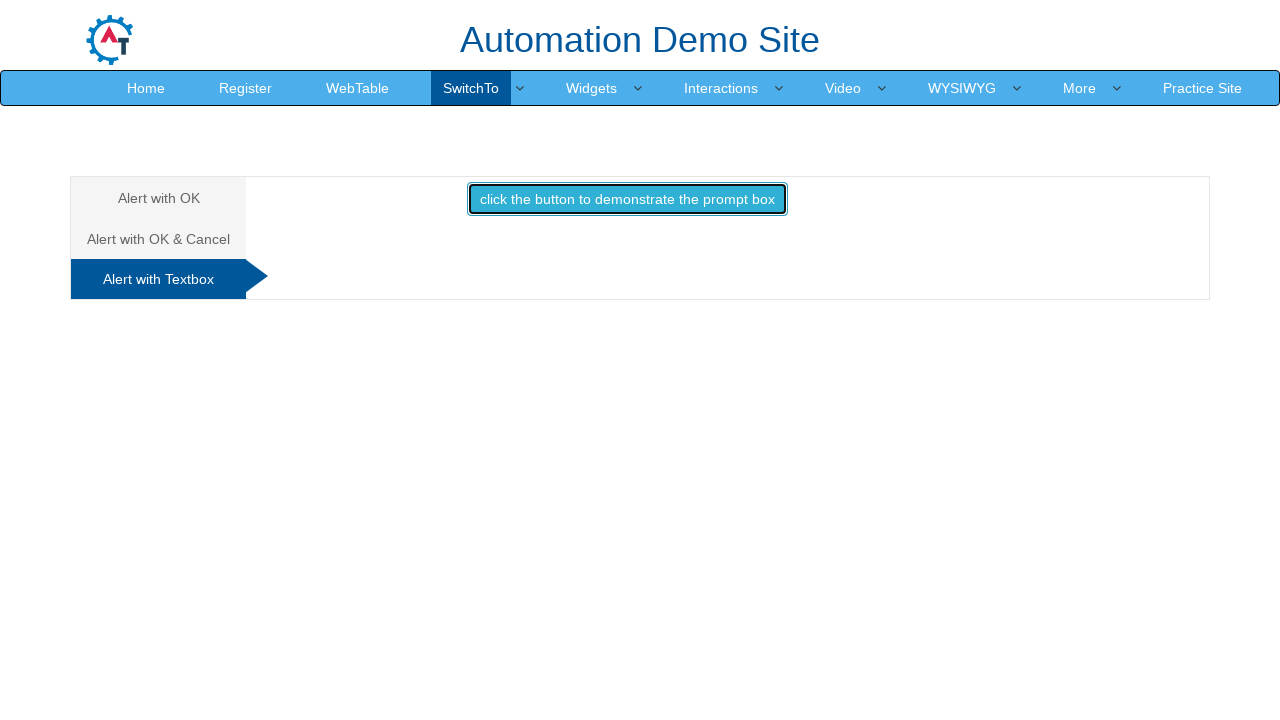

Waited for page to process alert response
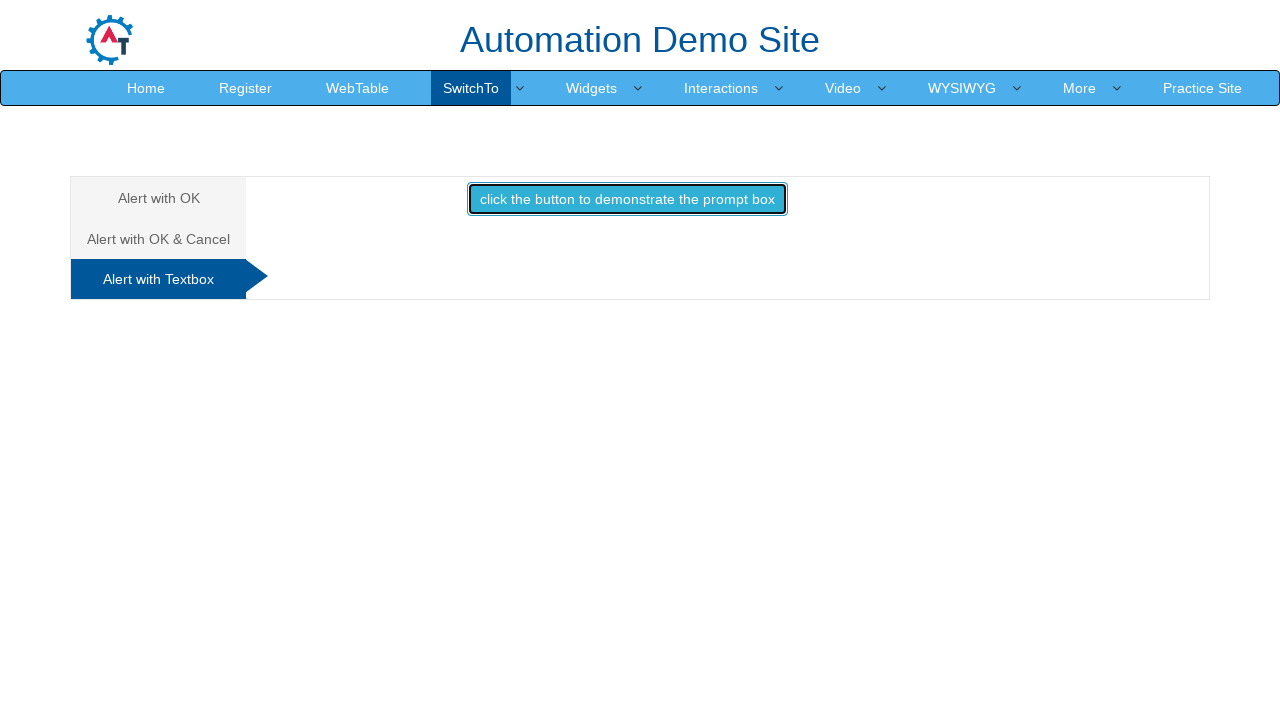

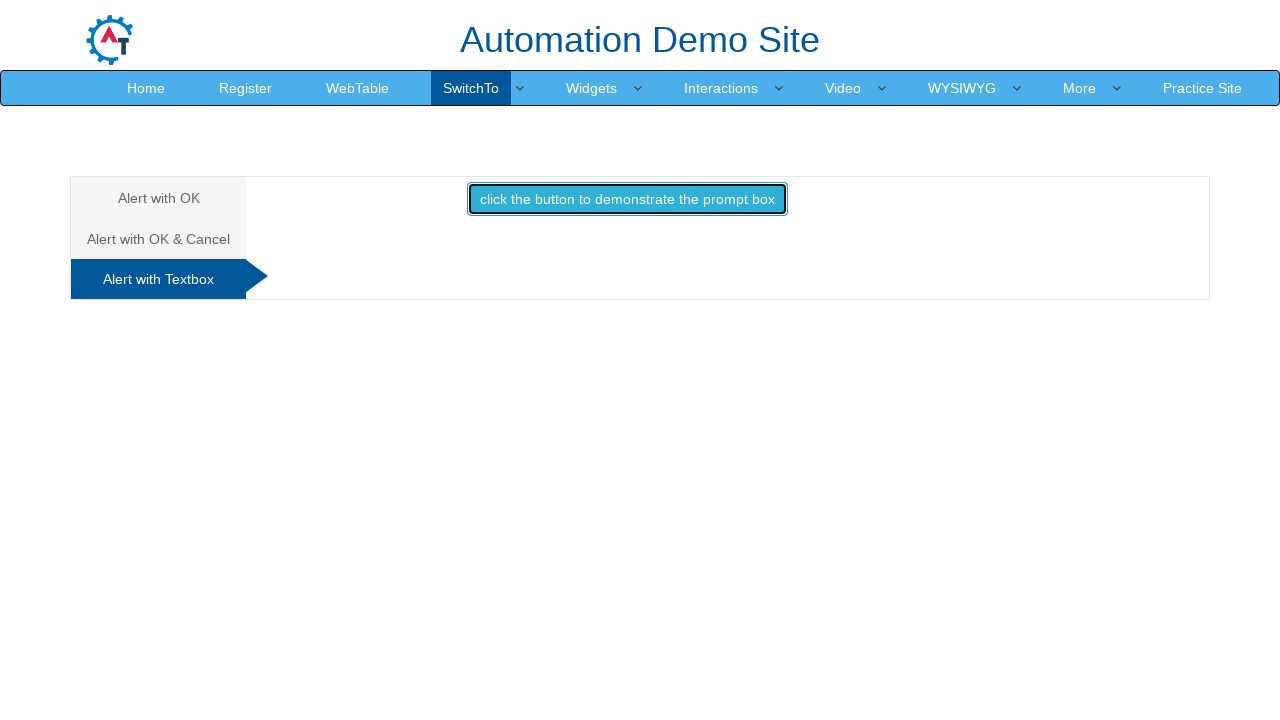